Navigates to Bilibili's homepage and verifies that video card content is displayed on the page

Starting URL: https://www.bilibili.com

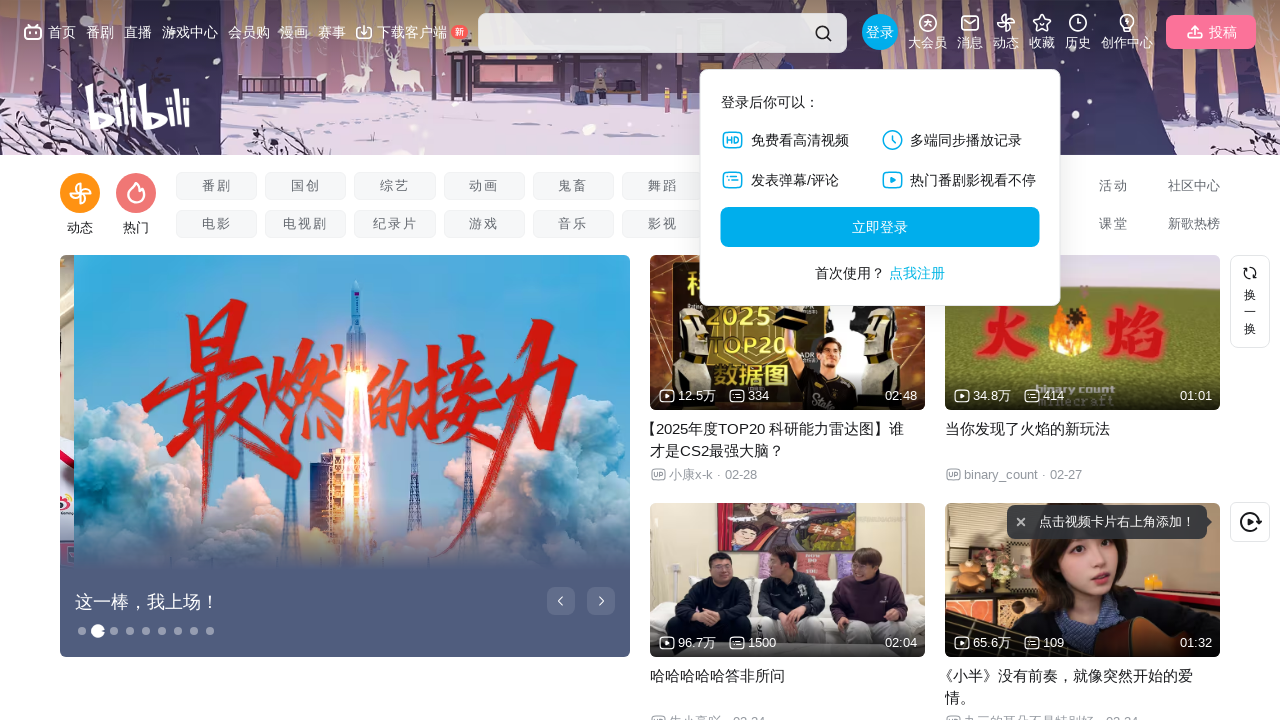

Waited for video feed section to load
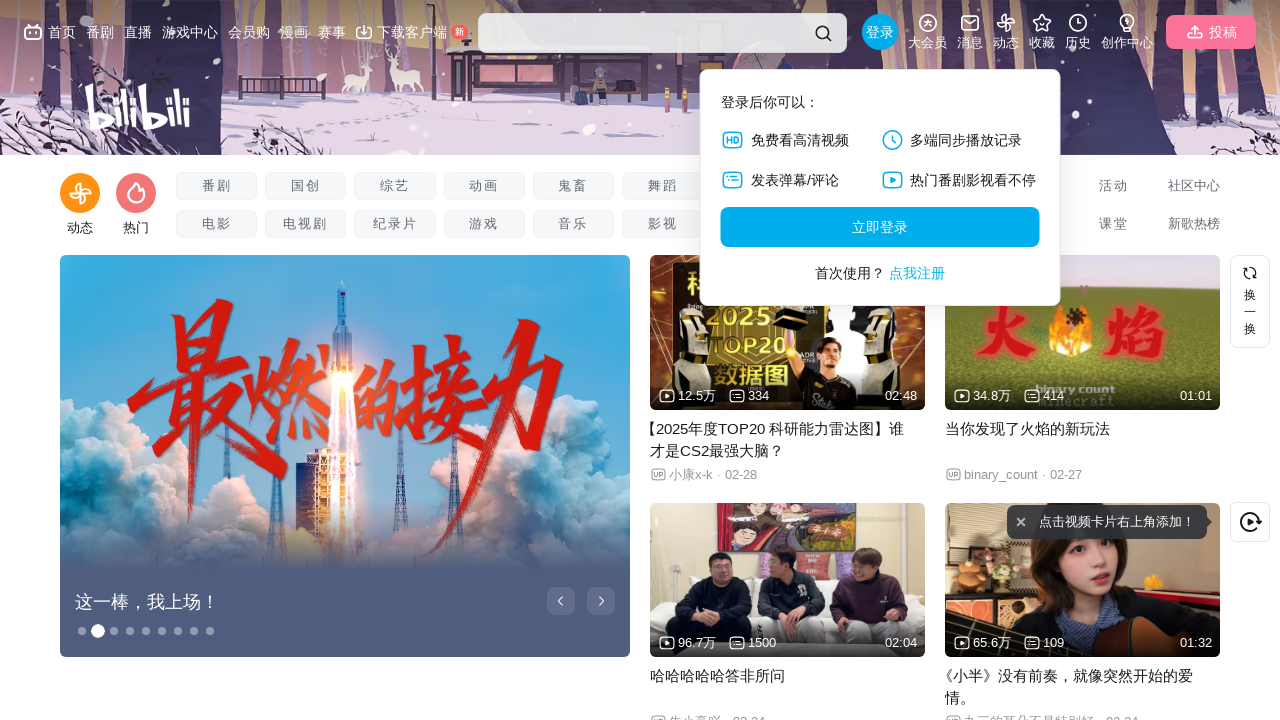

Verified video cards with titles are present on Bilibili homepage
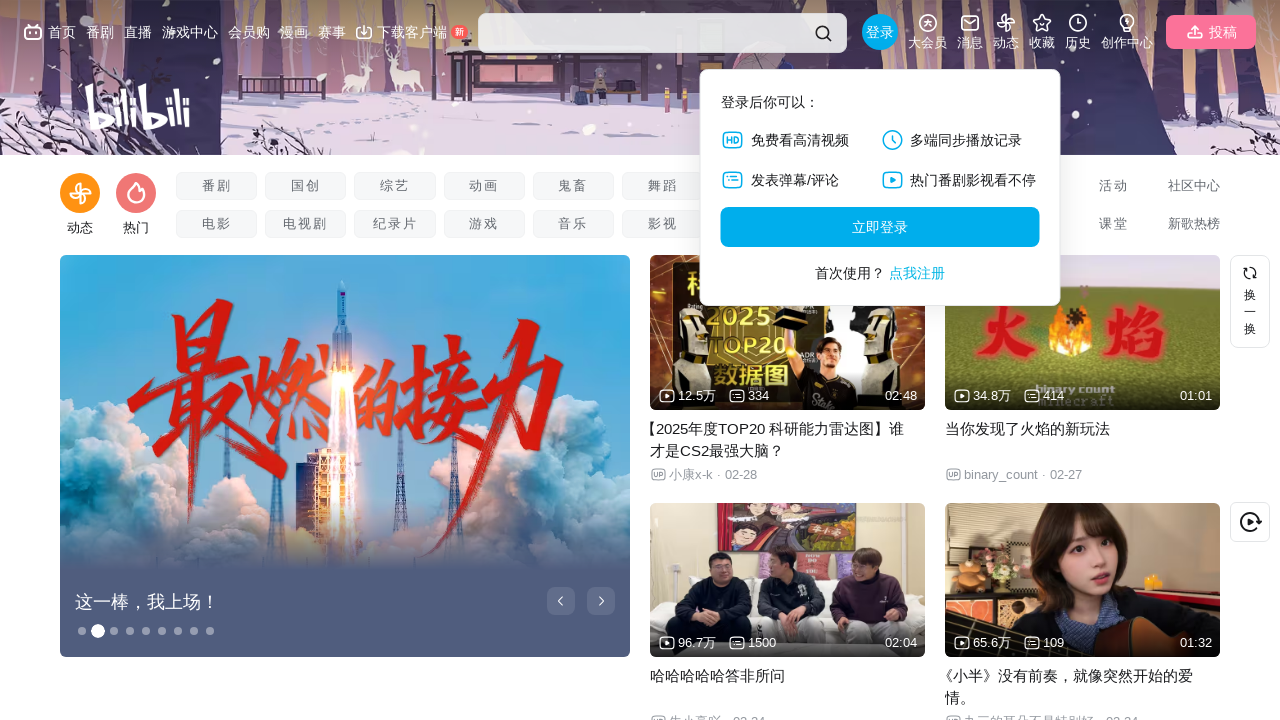

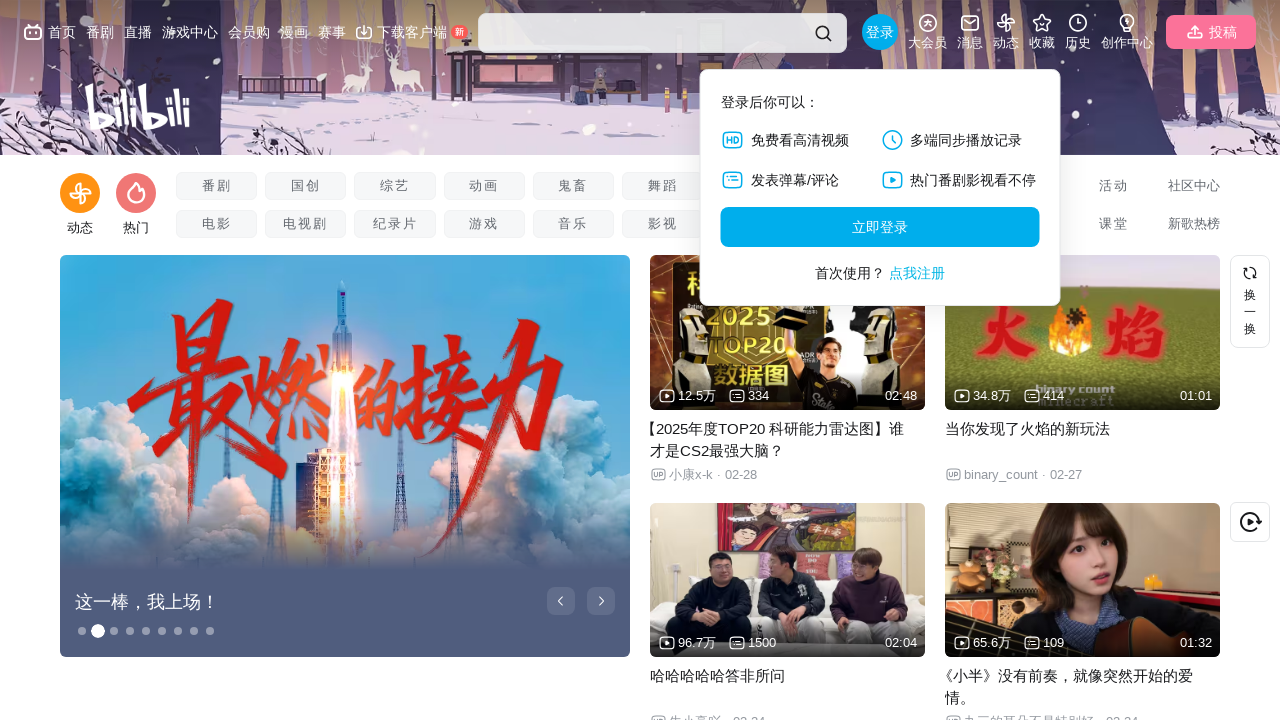